Tests the RoboForm password generator by configuring password options and generating a new password

Starting URL: https://www.roboform.com/password-generator

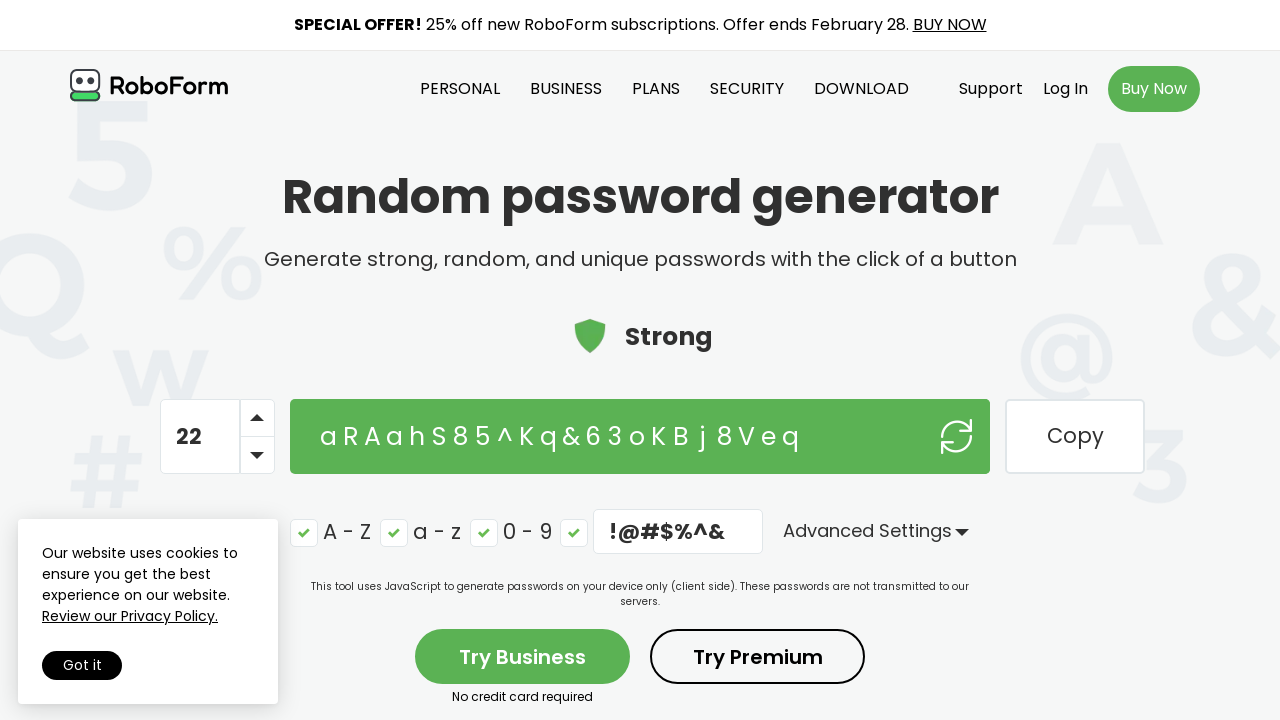

Hid cookie notification if present
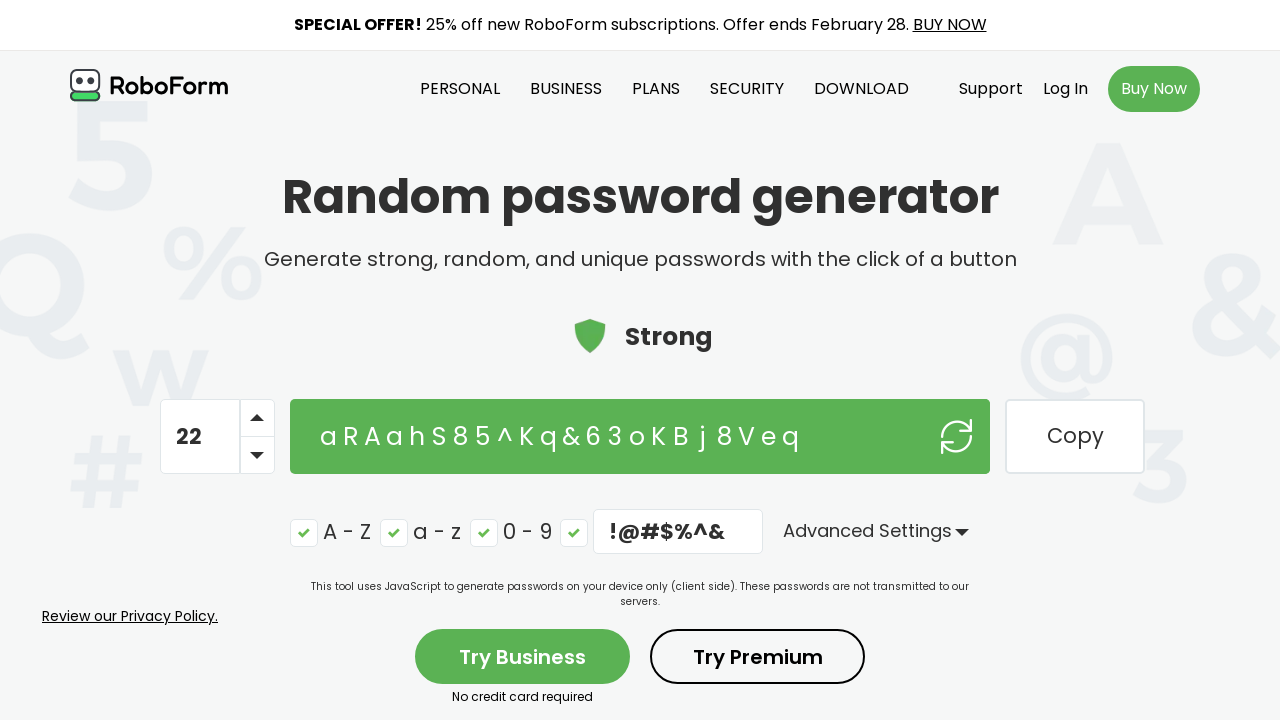

Set password length to 18 characters on .number-password-text
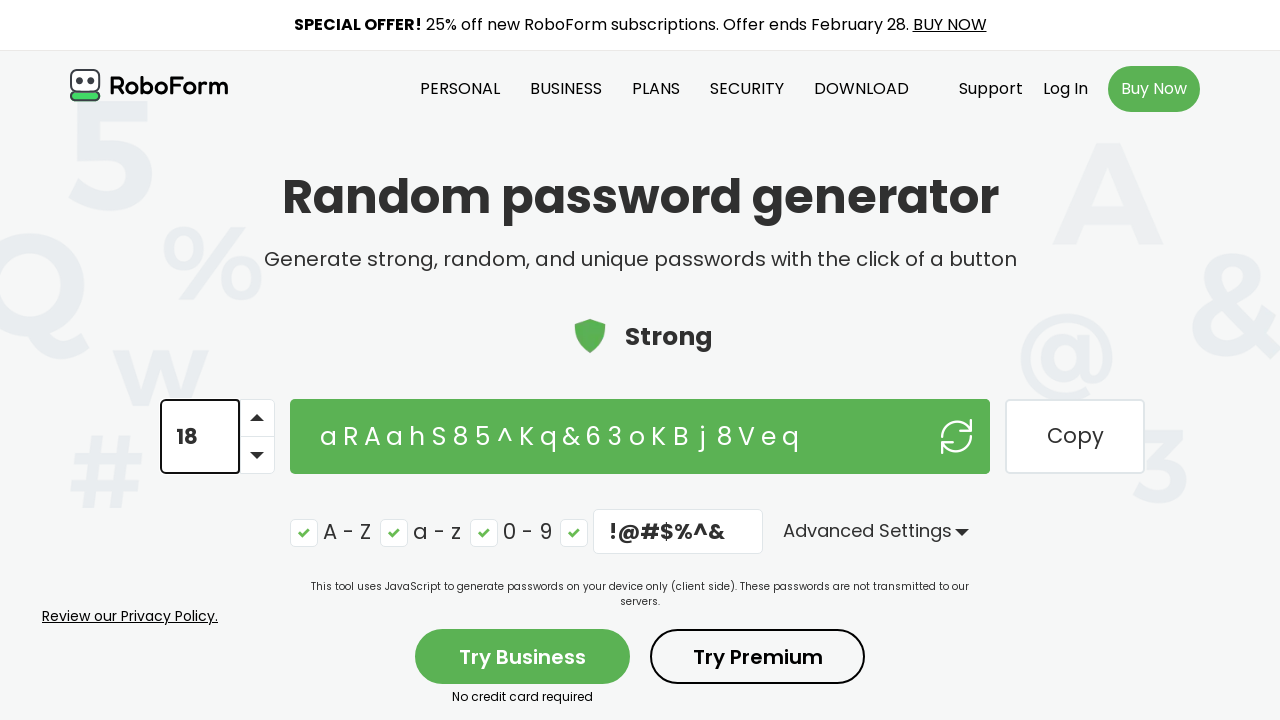

Disabled special characters option at (576, 531) on .label-character
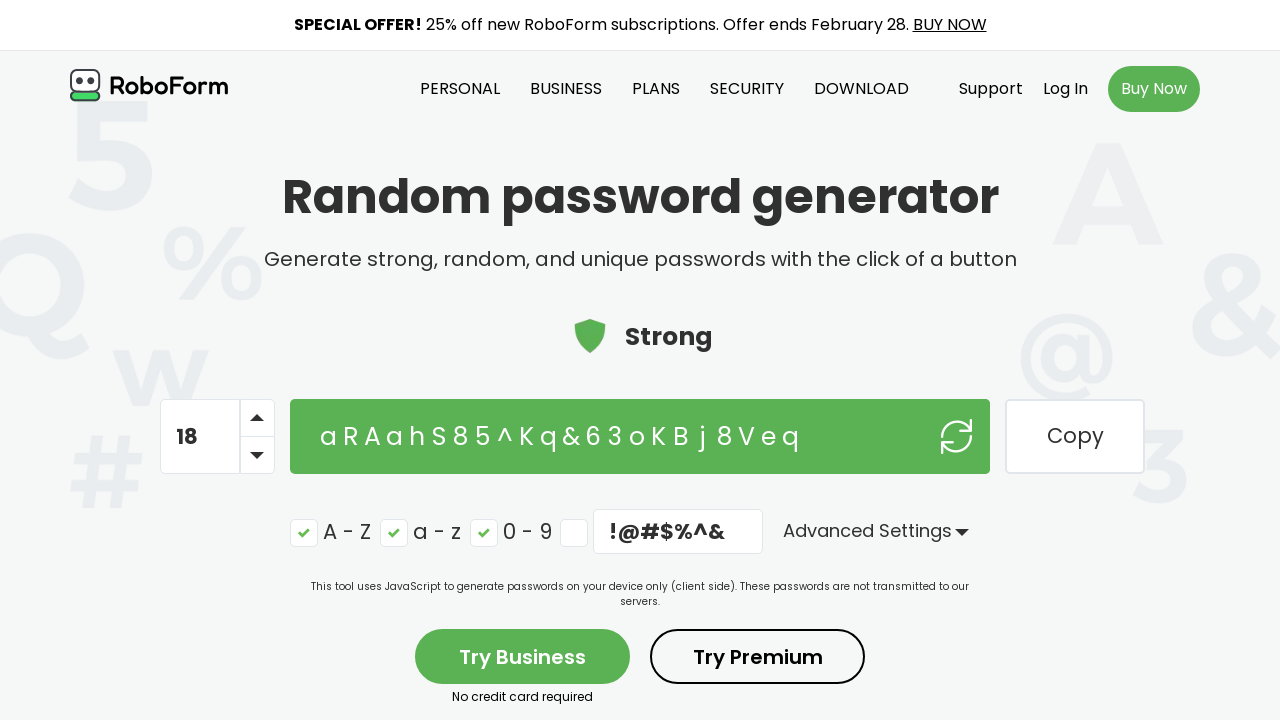

Clicked generate password button at (956, 436) on #button-password
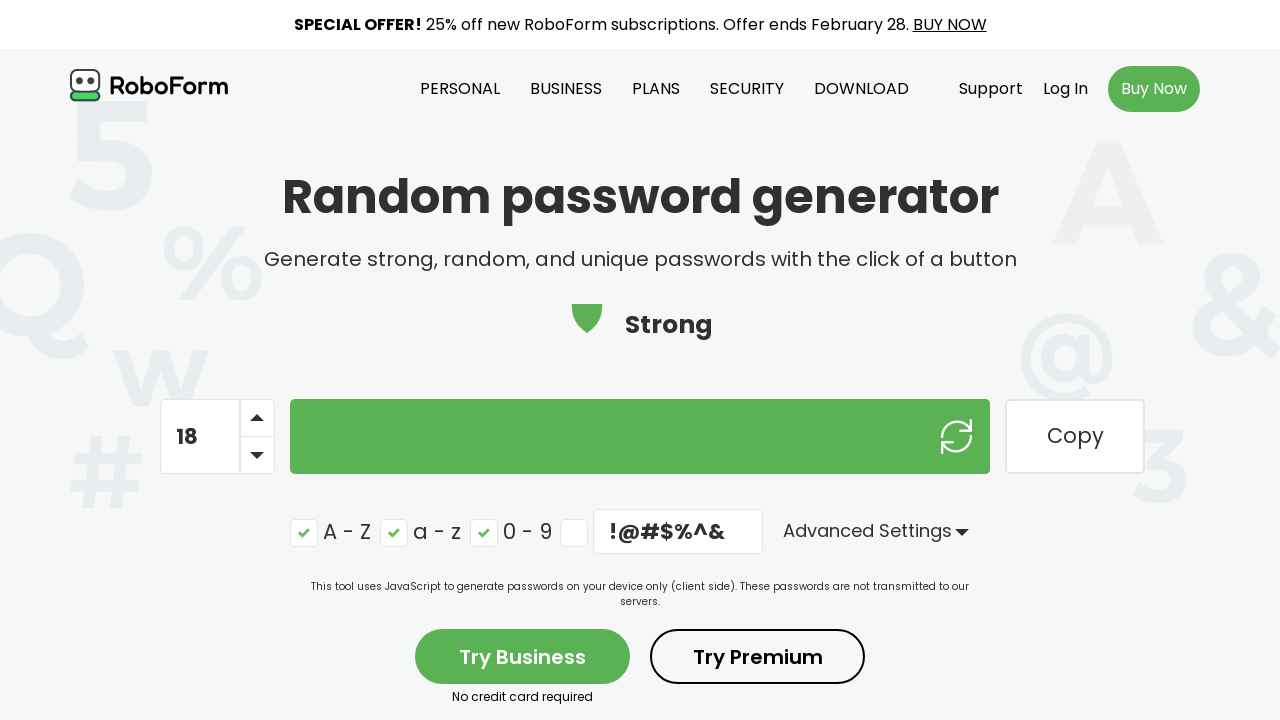

Password generated successfully
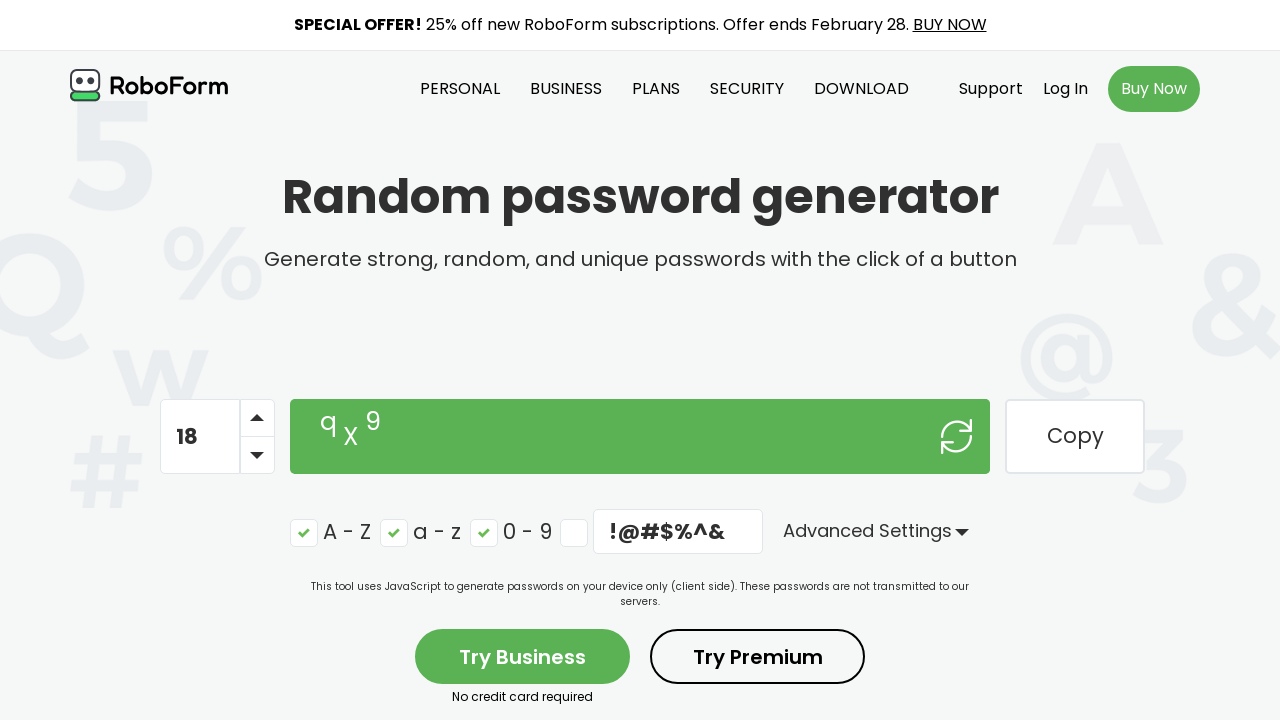

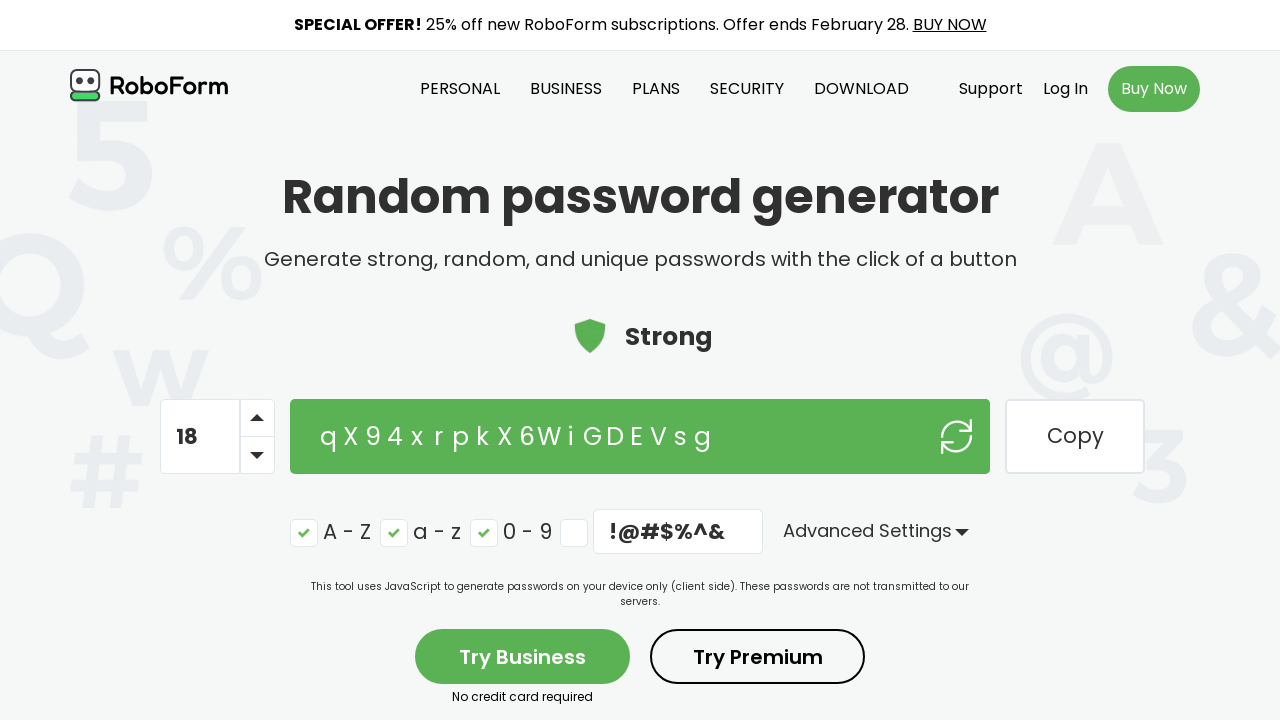